Launches a browser, maximizes the window, and navigates to the GeeksforGeeks website homepage.

Starting URL: https://www.geeksforgeeks.org/

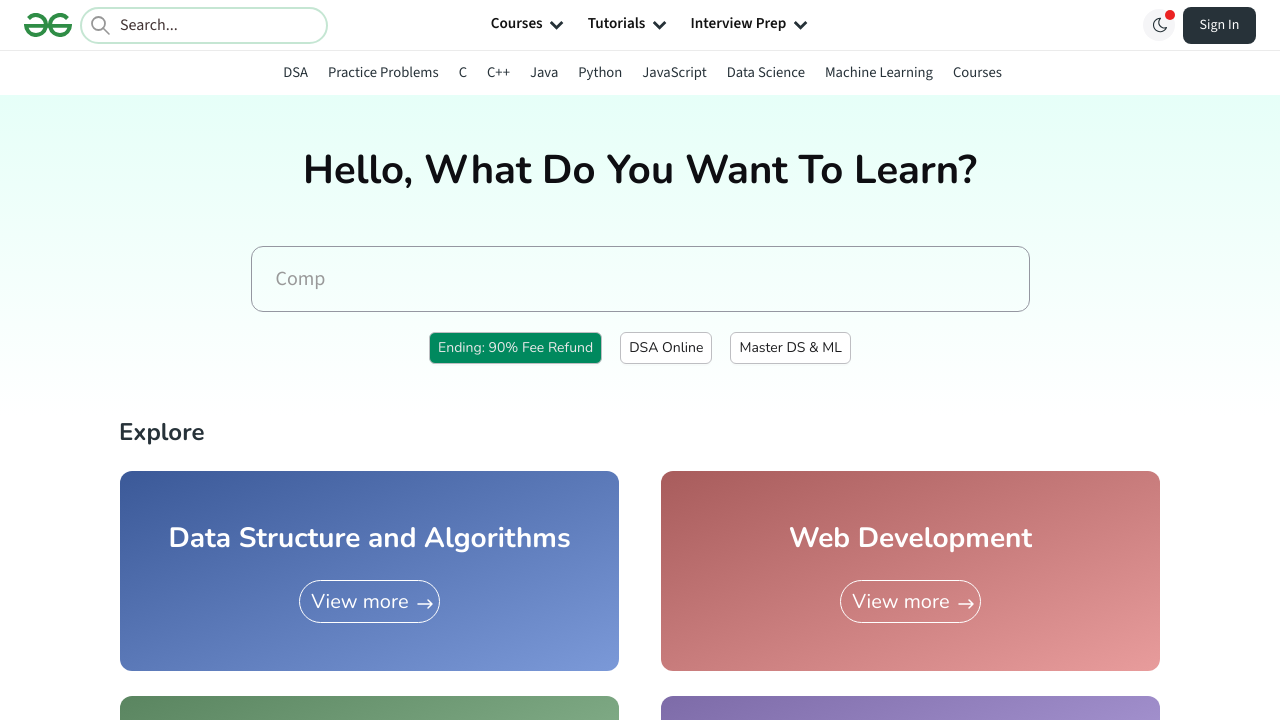

Set viewport size to 1920x1080
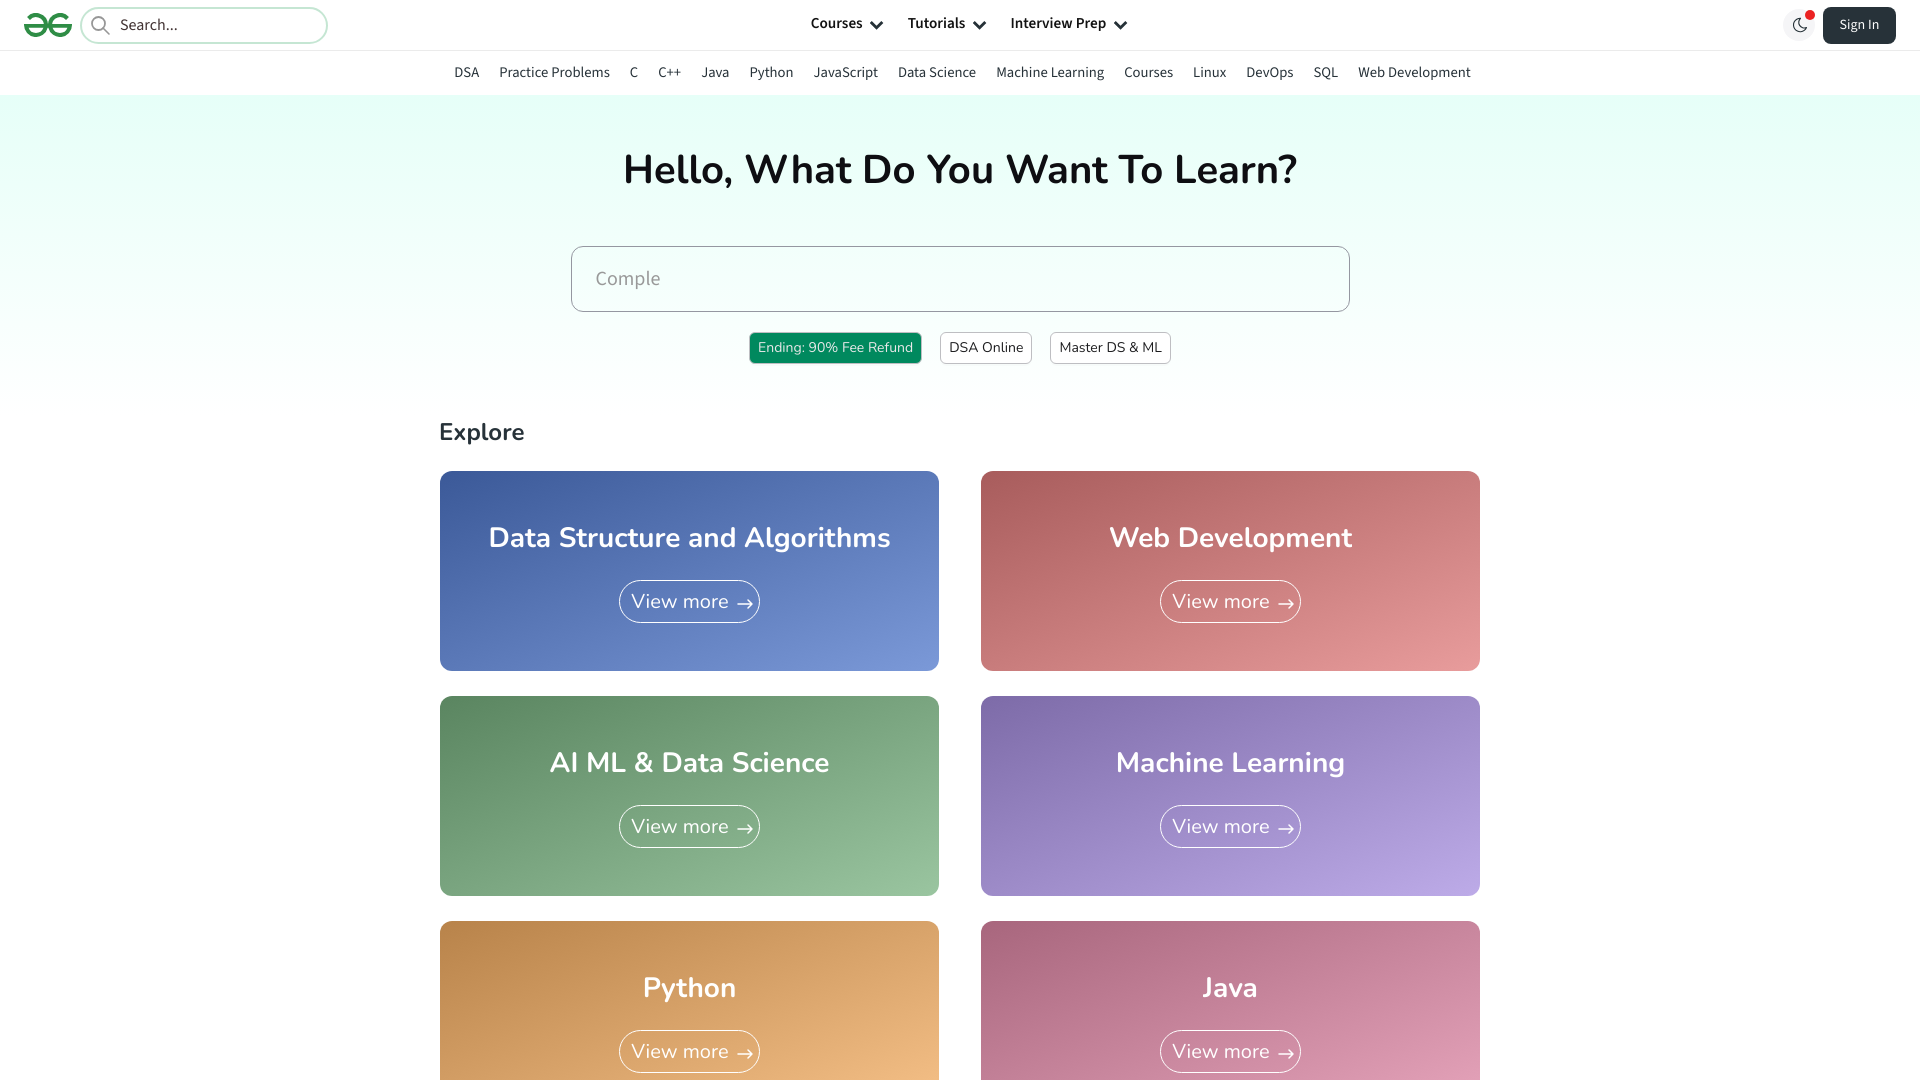

Page loaded with domcontentloaded state
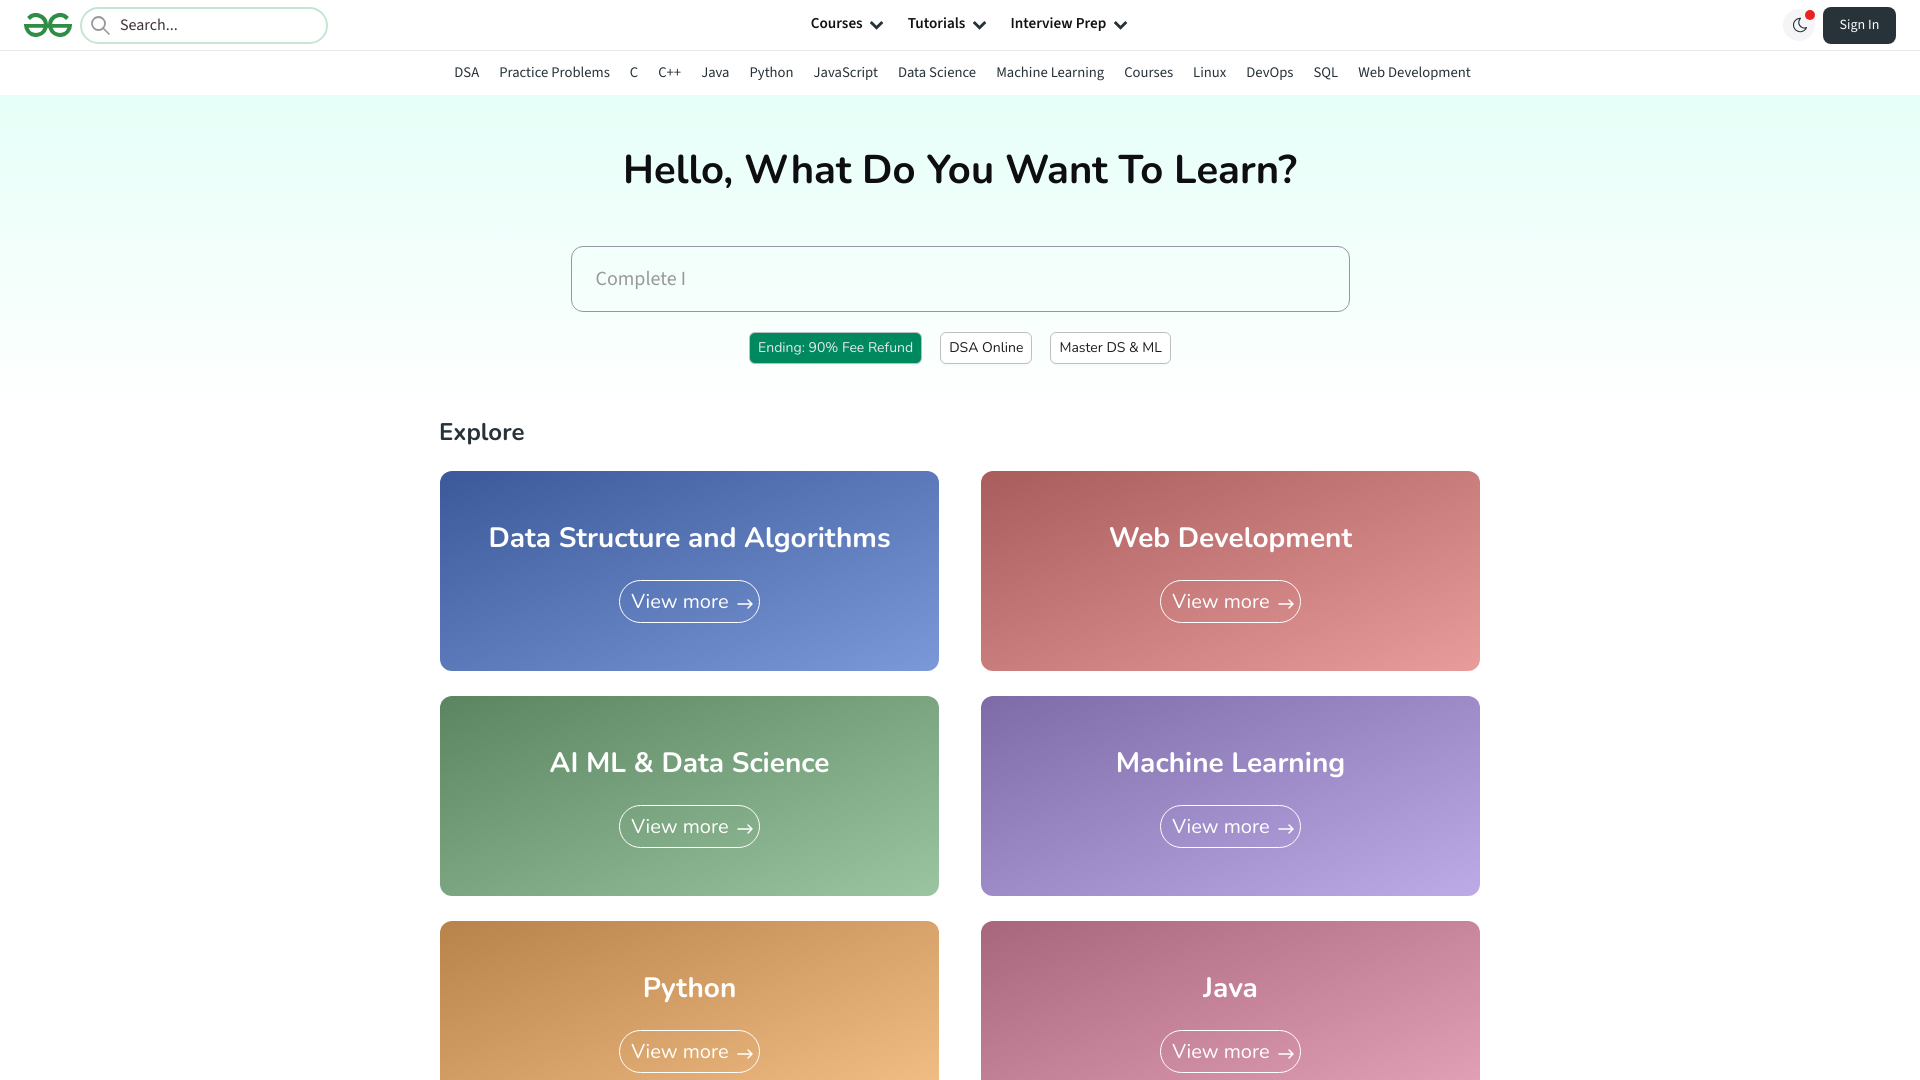

Body element is present on page
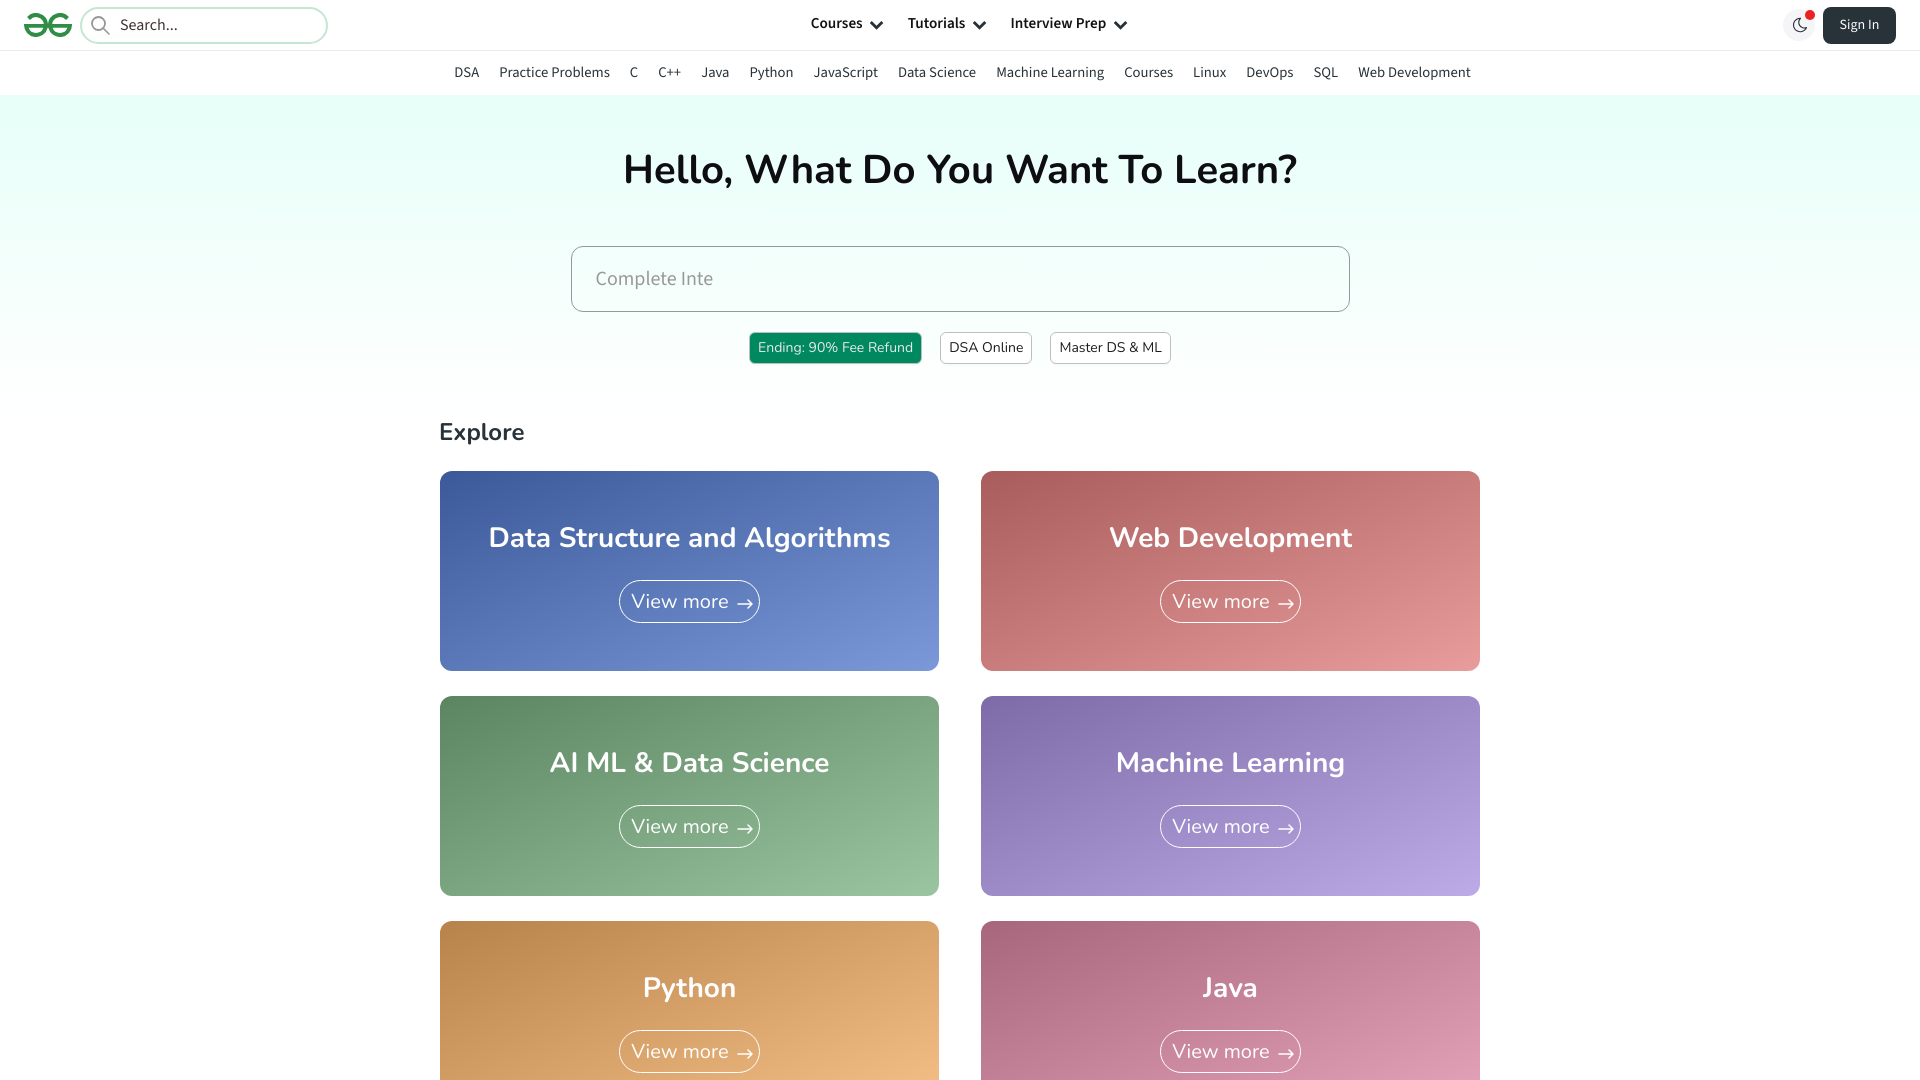

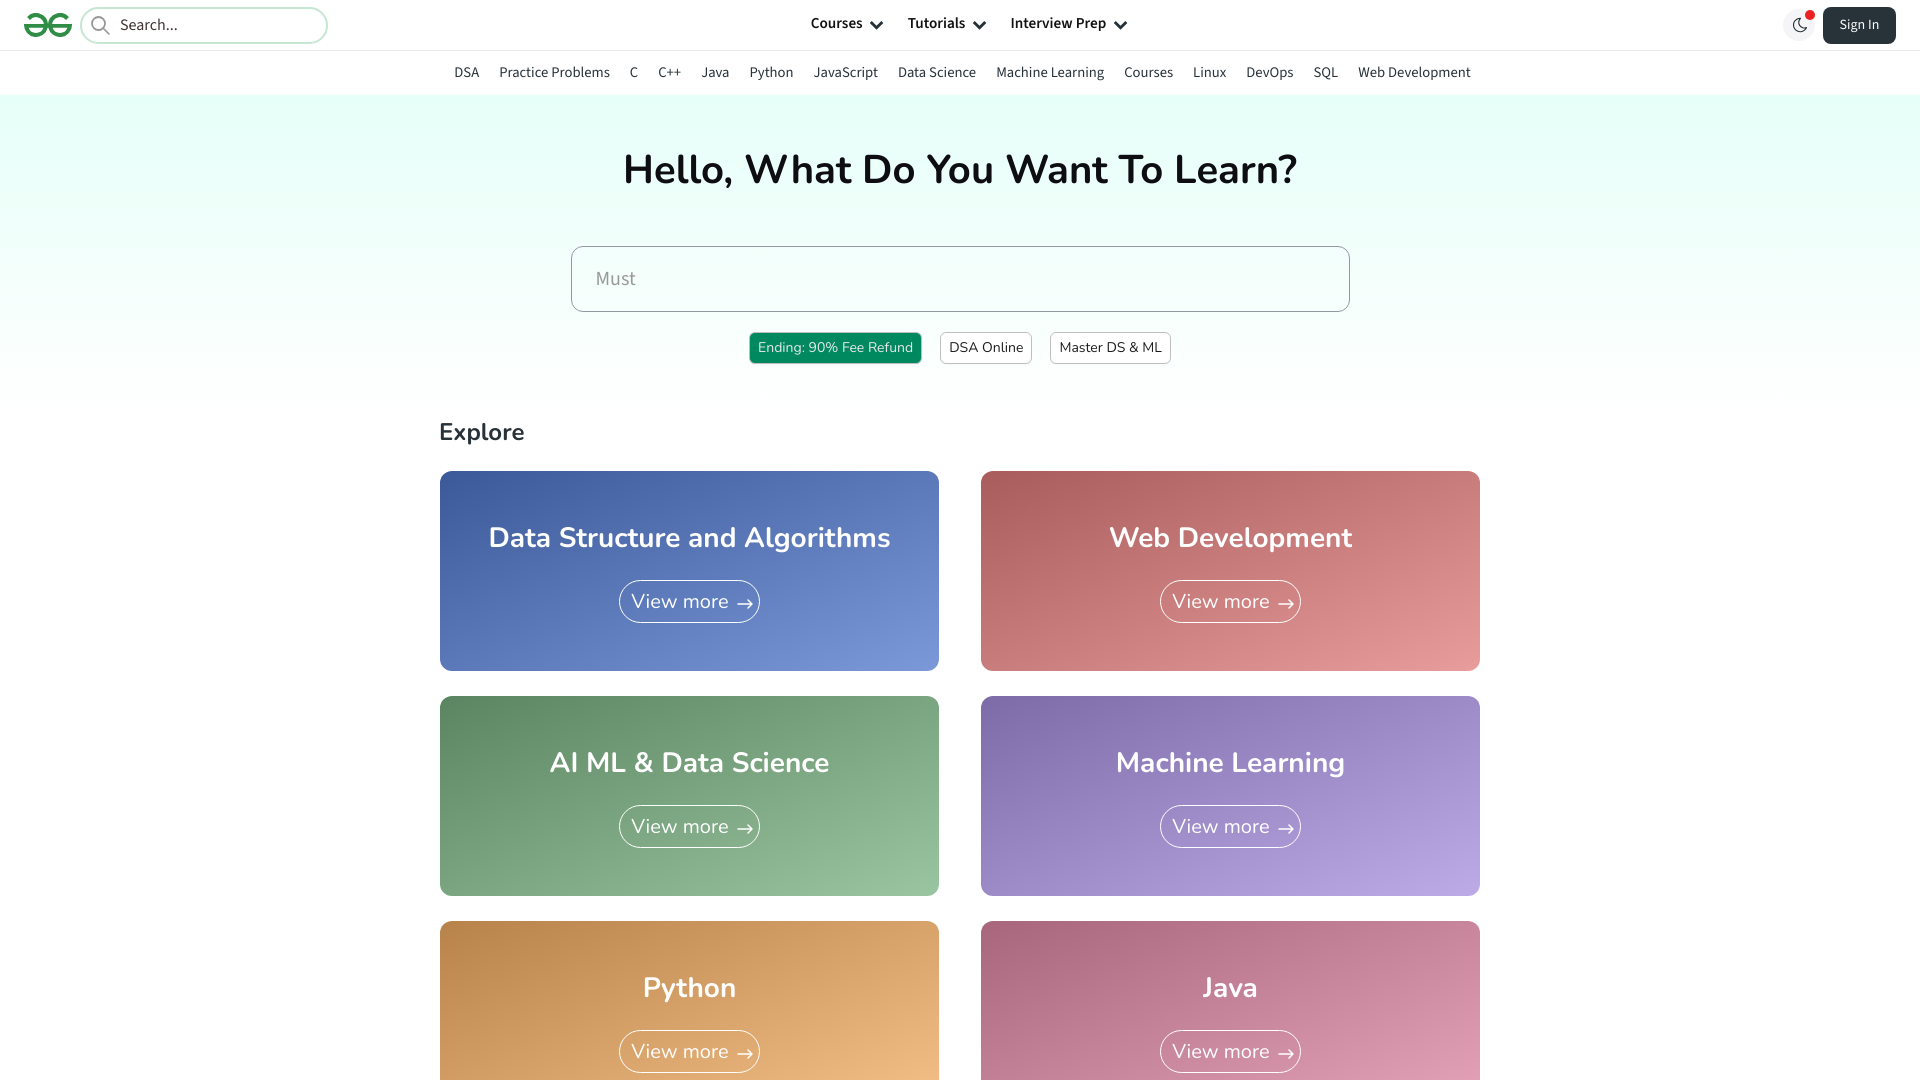